Navigates to MakeMyTrip travel website and maximizes the browser window to verify the page loads correctly

Starting URL: https://www.makemytrip.com/

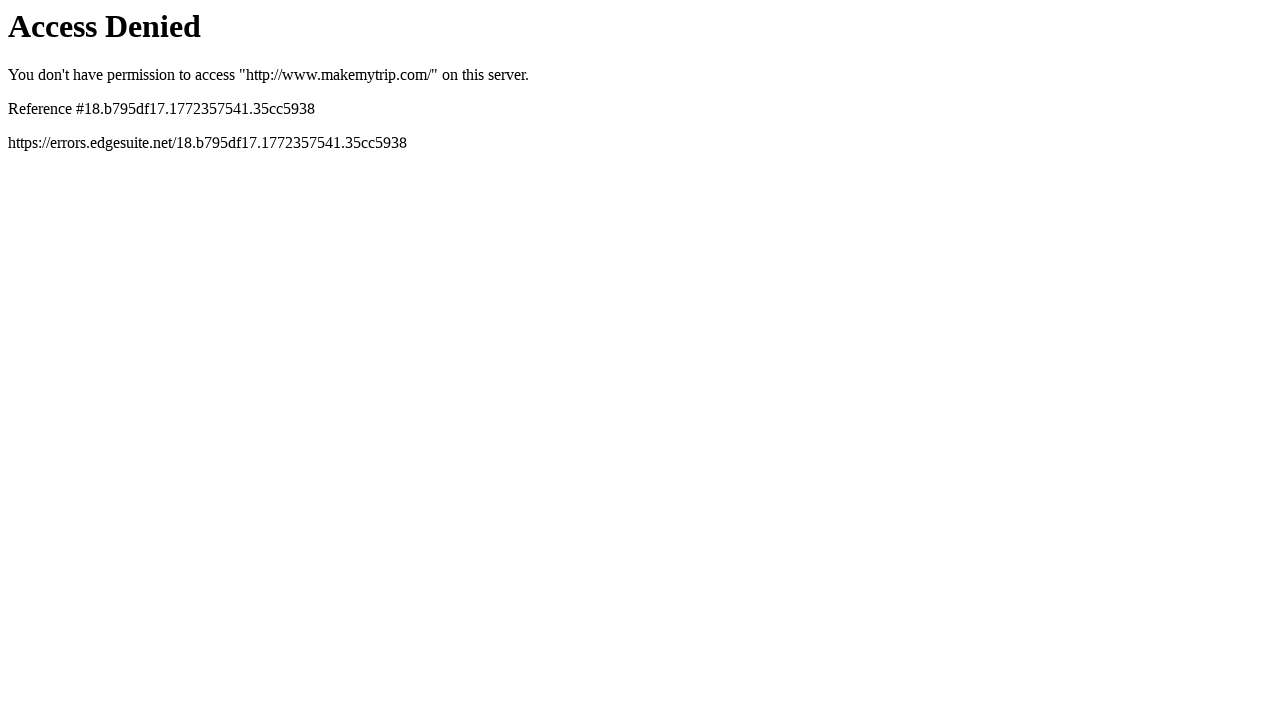

Set browser viewport to 1920x1080 to maximize window
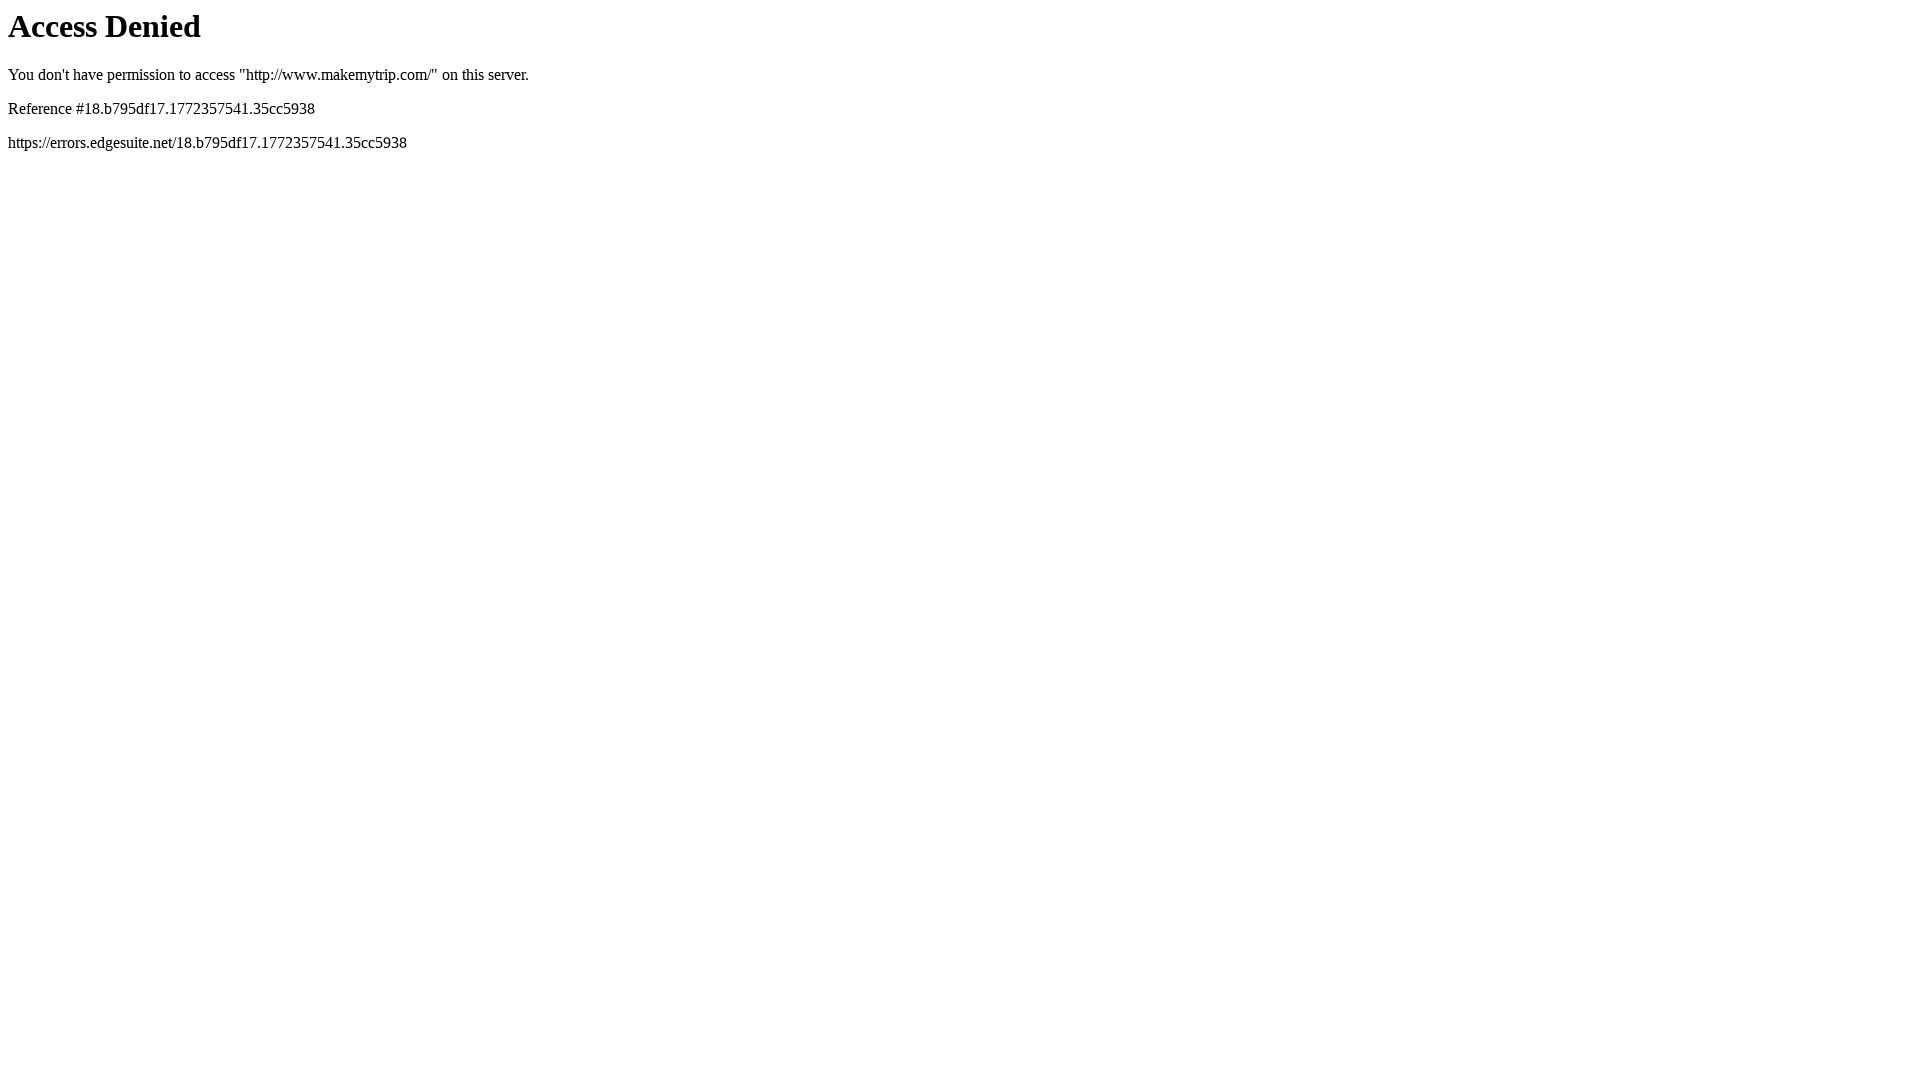

Waited for MakeMyTrip page to fully load (networkidle state)
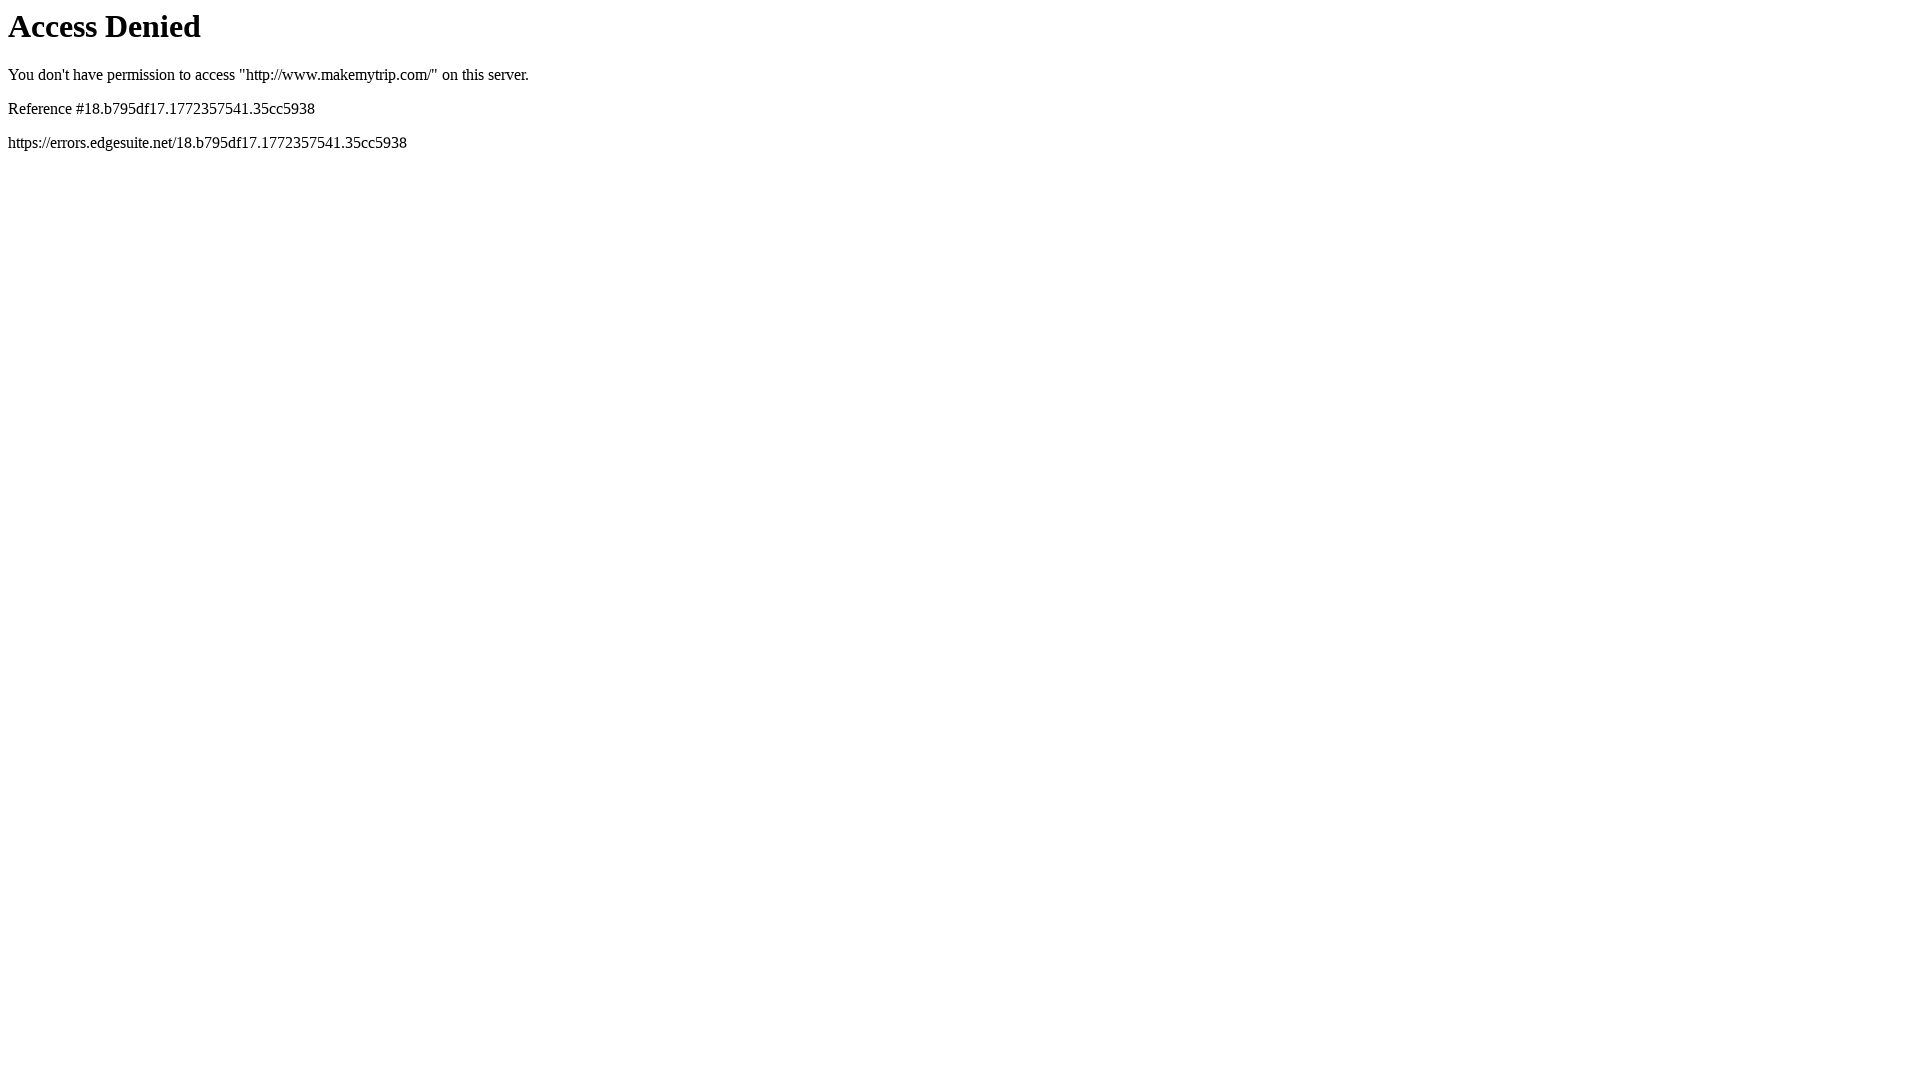

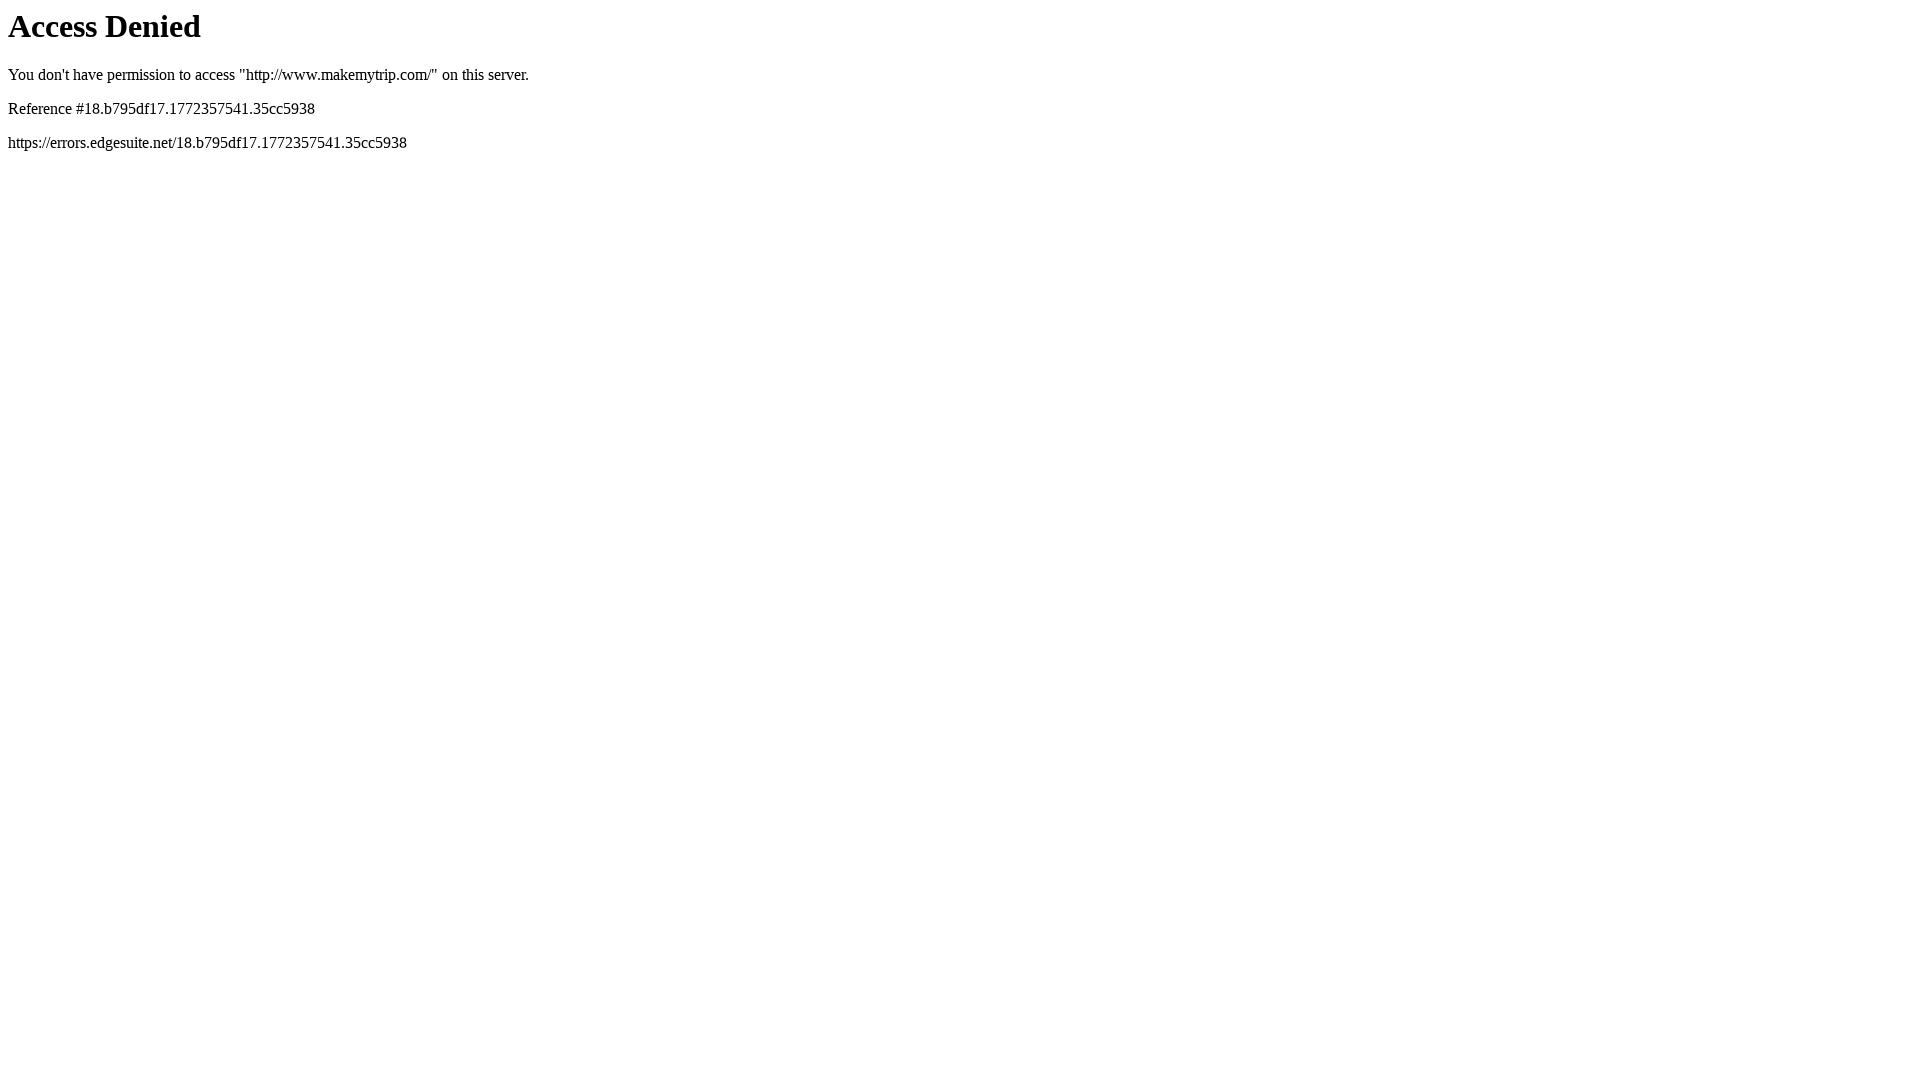